Tests the practice form by filling first name and email fields, then submitting

Starting URL: https://demoqa.com/automation-practice-form

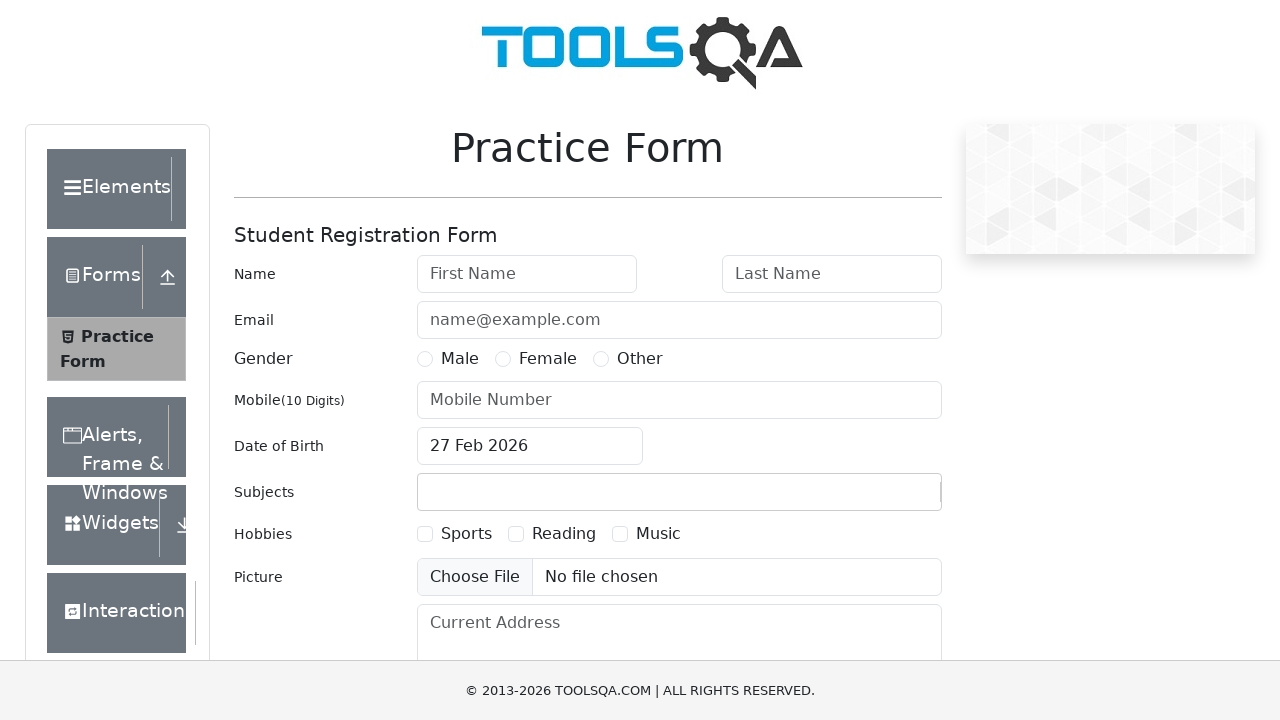

Filled first name field with 'John' on #firstName
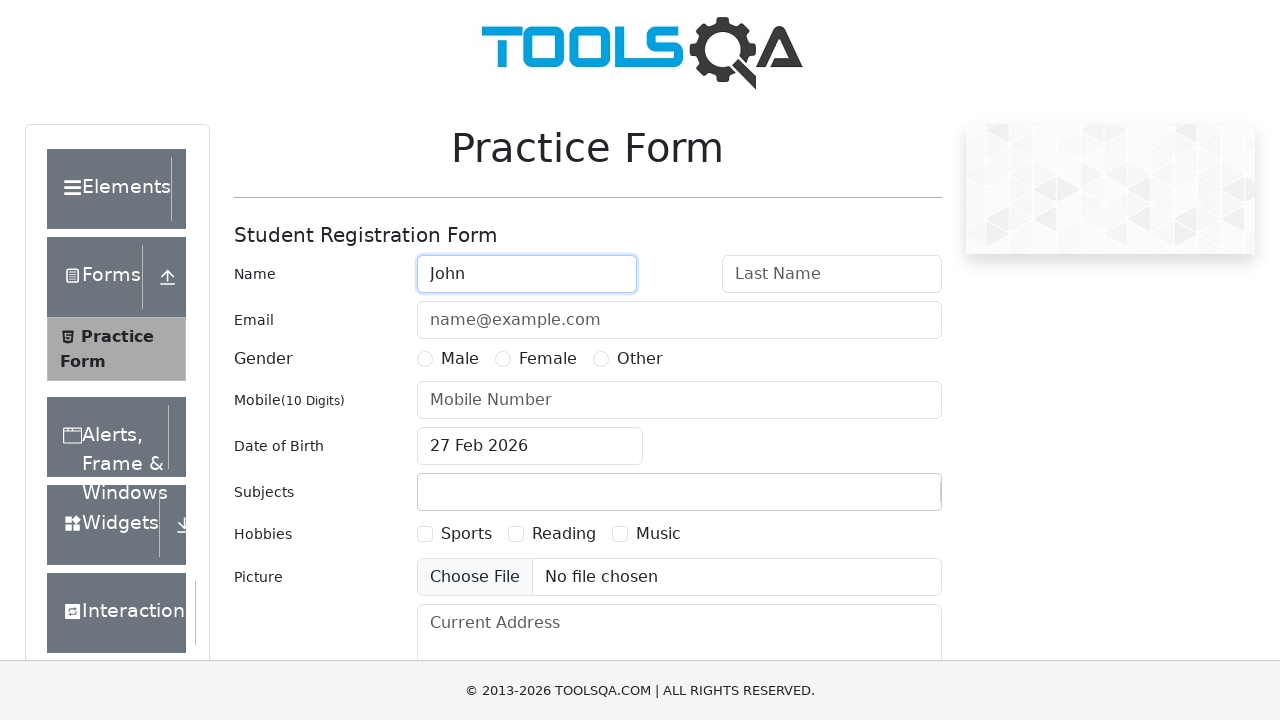

Filled email field with 'test@t.com' on #userEmail
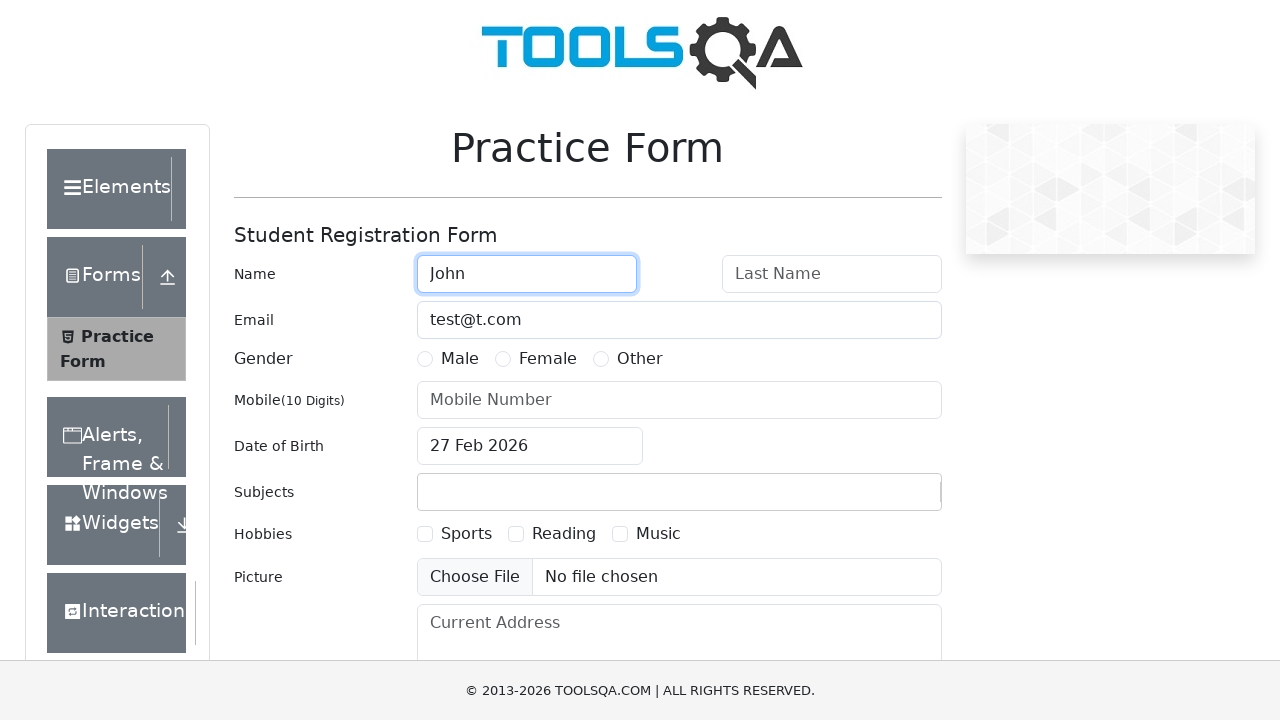

Clicked submit button using JavaScript to handle overlay issues
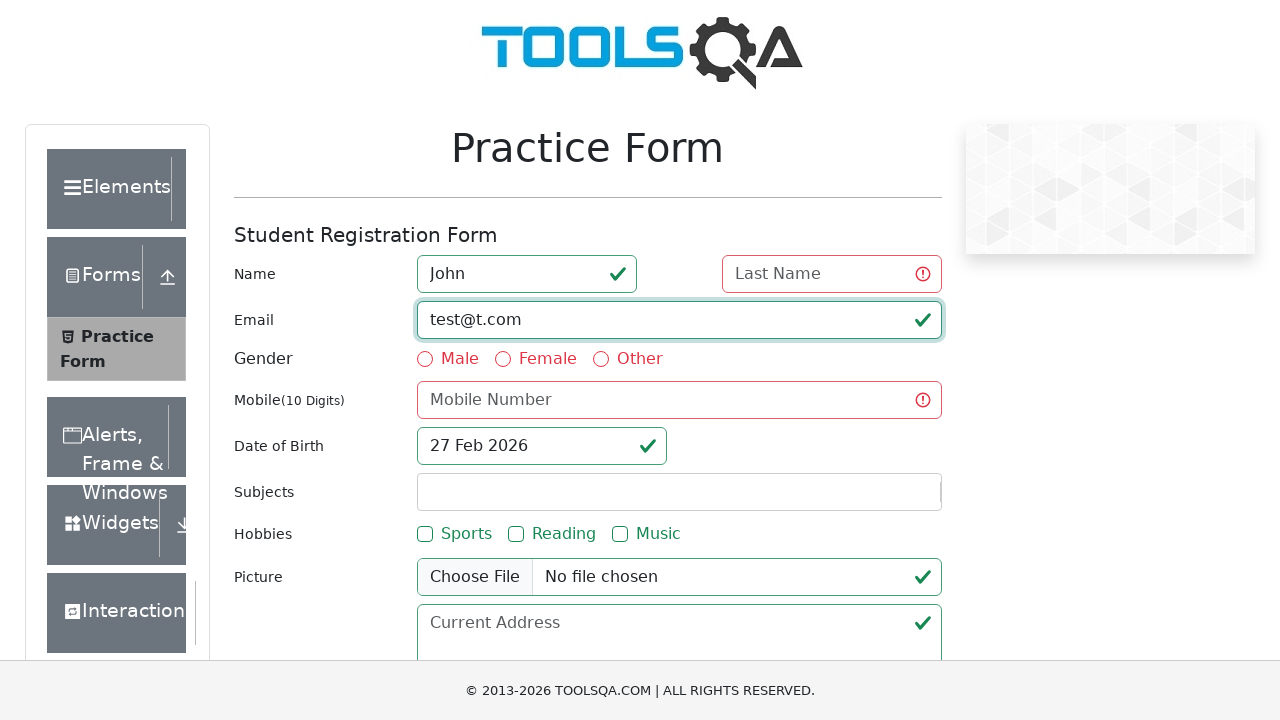

Waited 3 seconds for form submission to process
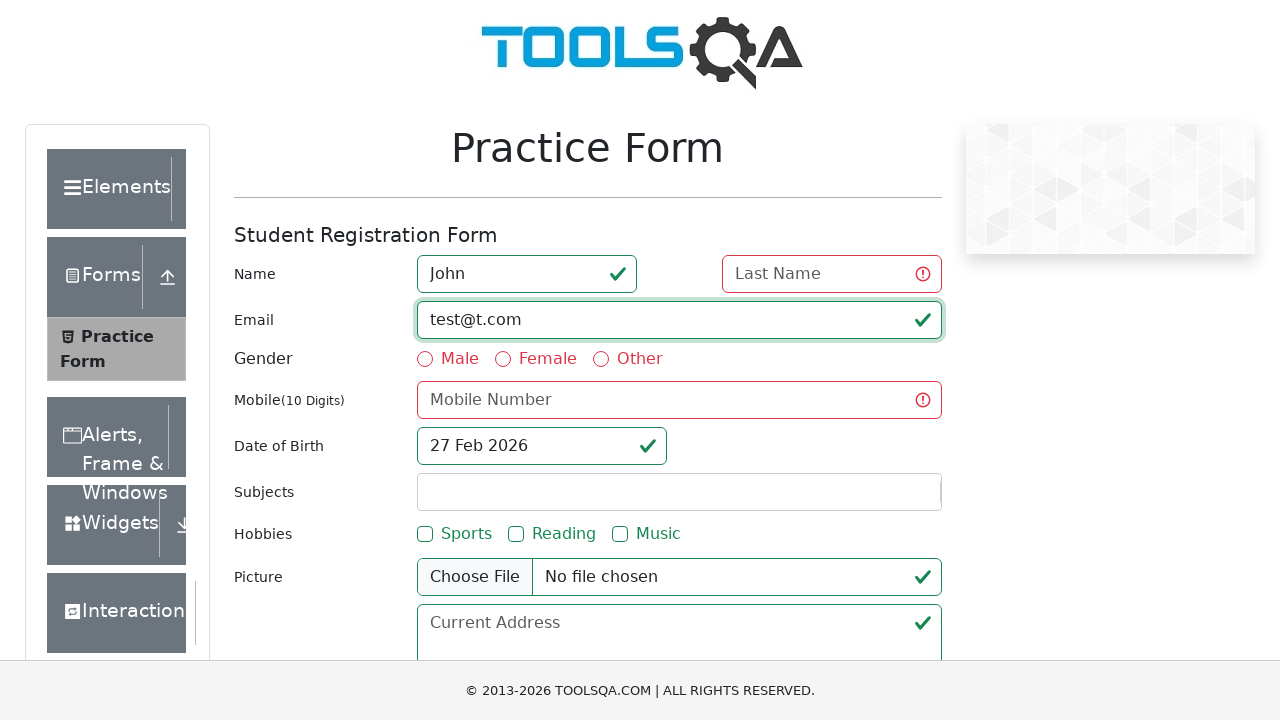

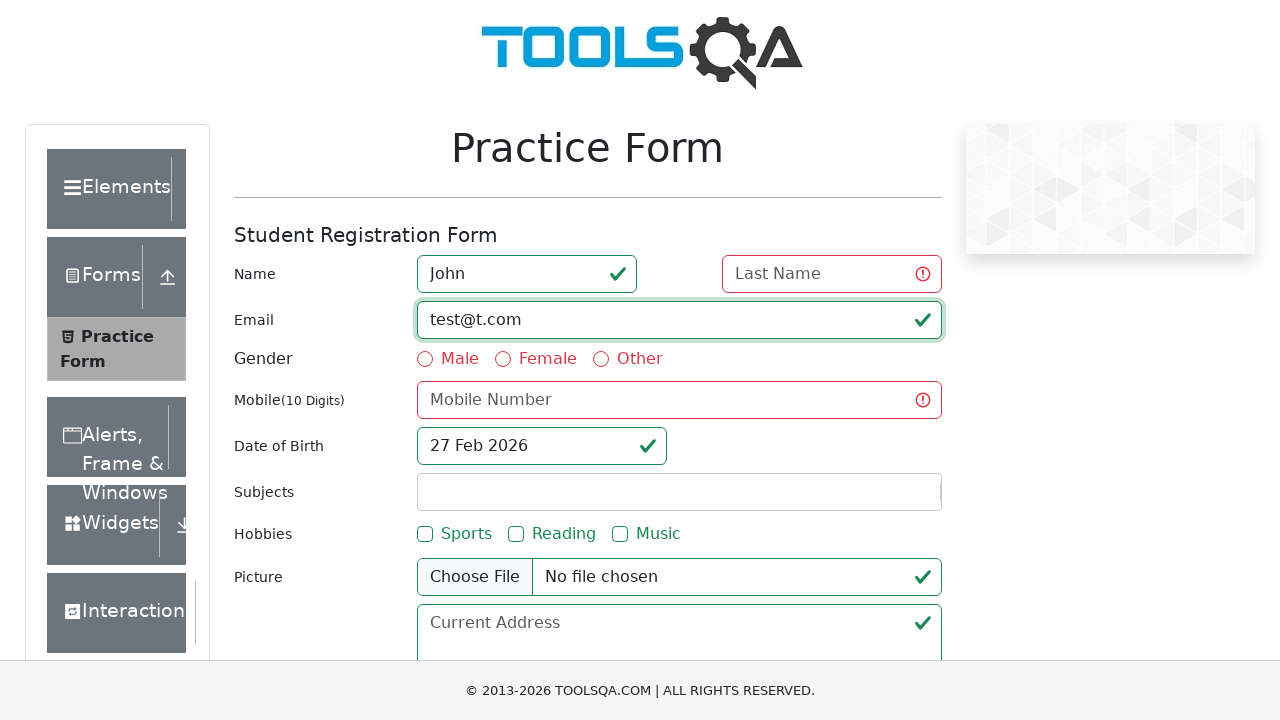